Navigates to the LambdaTest e-commerce playground homepage

Starting URL: https://ecommerce-playground.lambdatest.io/

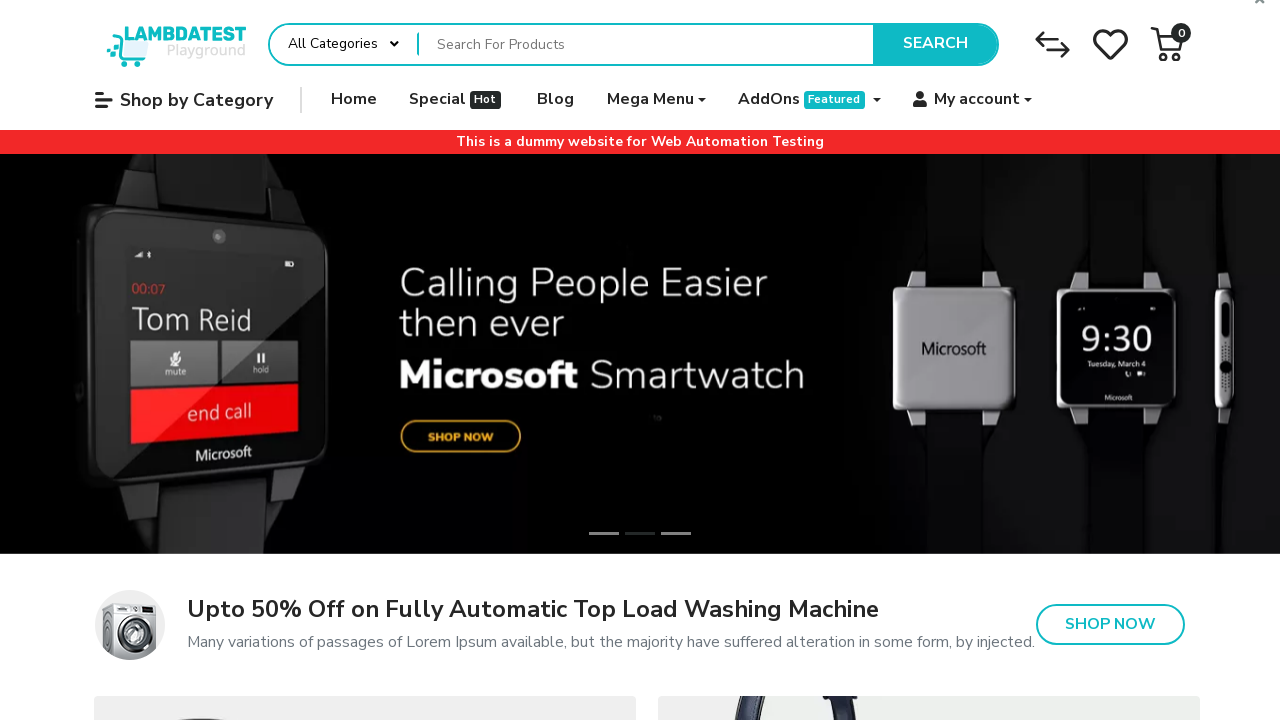

Navigated to LambdaTest e-commerce playground homepage
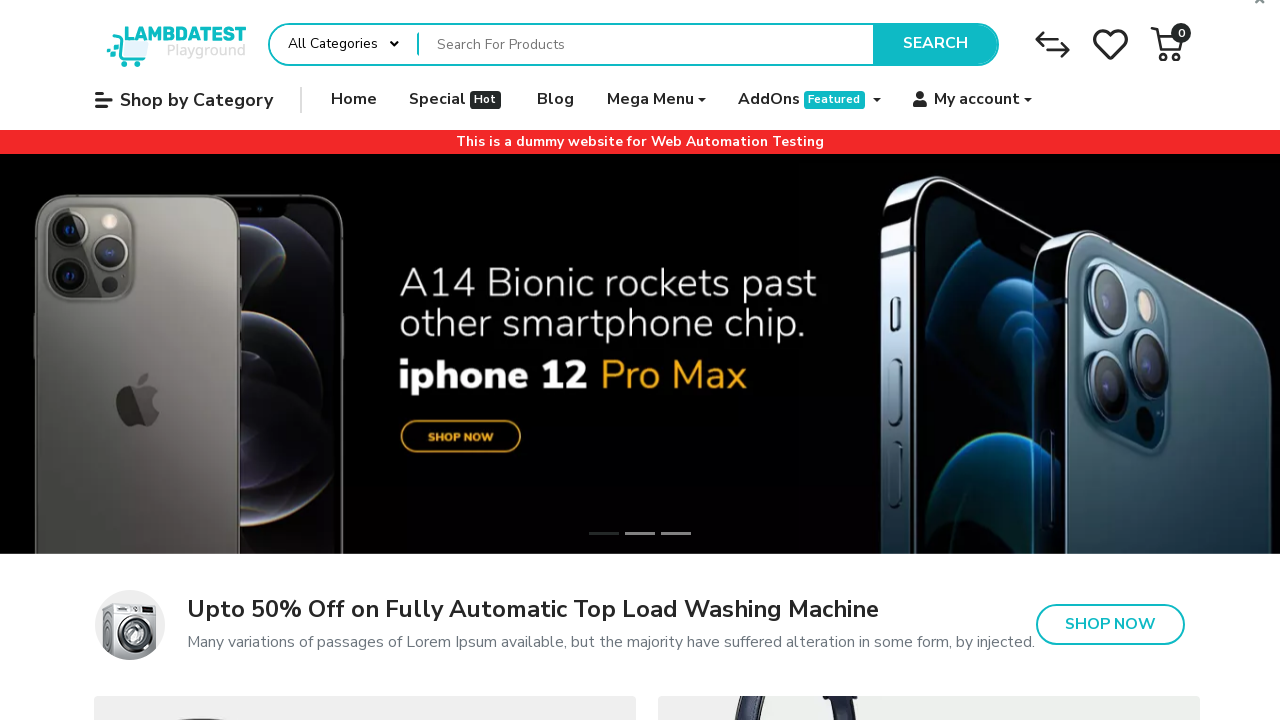

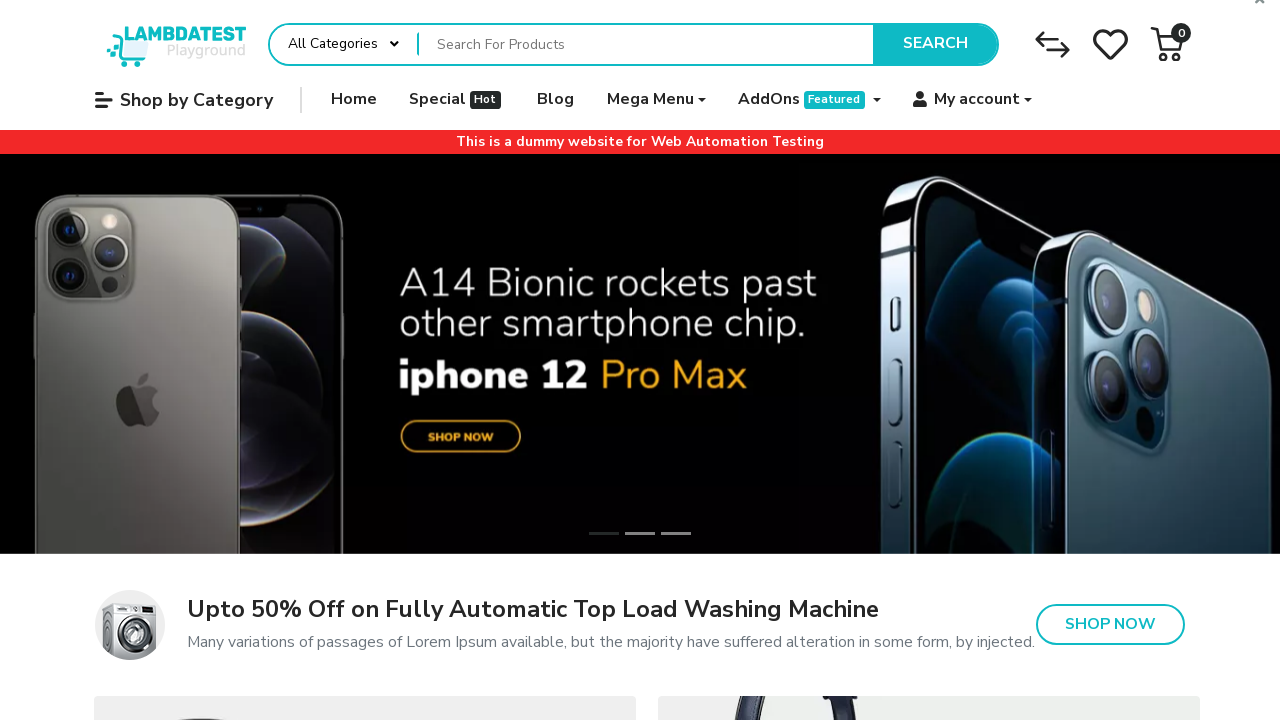